Navigates to a GitHub user profile page and verifies the page loads by waiting for the profile content to appear.

Starting URL: https://github.com/Boutzi

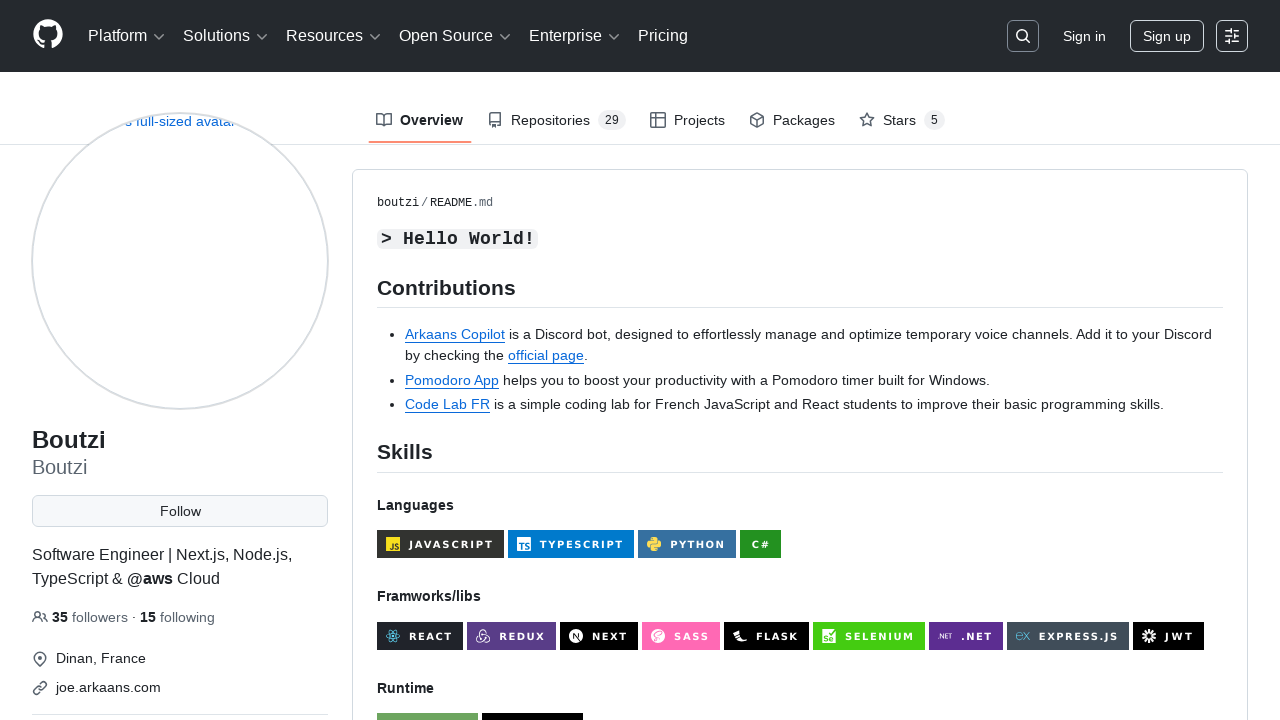

Navigated to GitHub user profile page at https://github.com/Boutzi
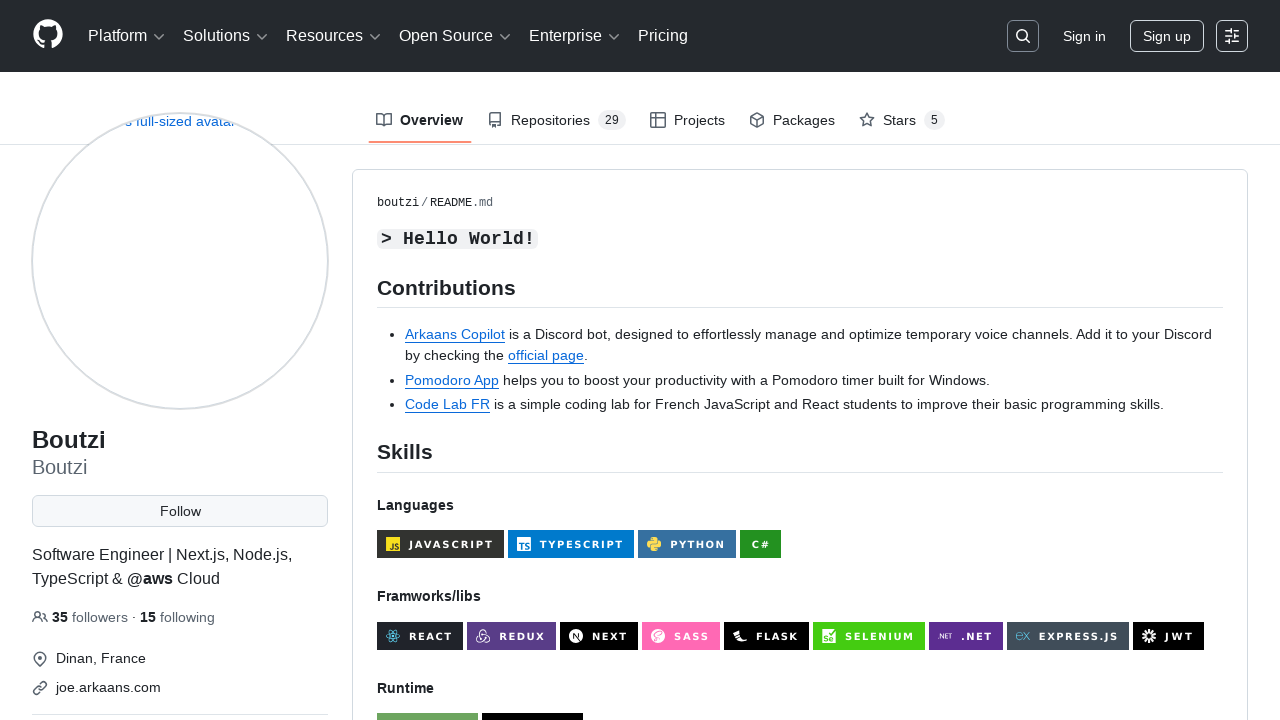

Profile content with schema.org/Person markup loaded
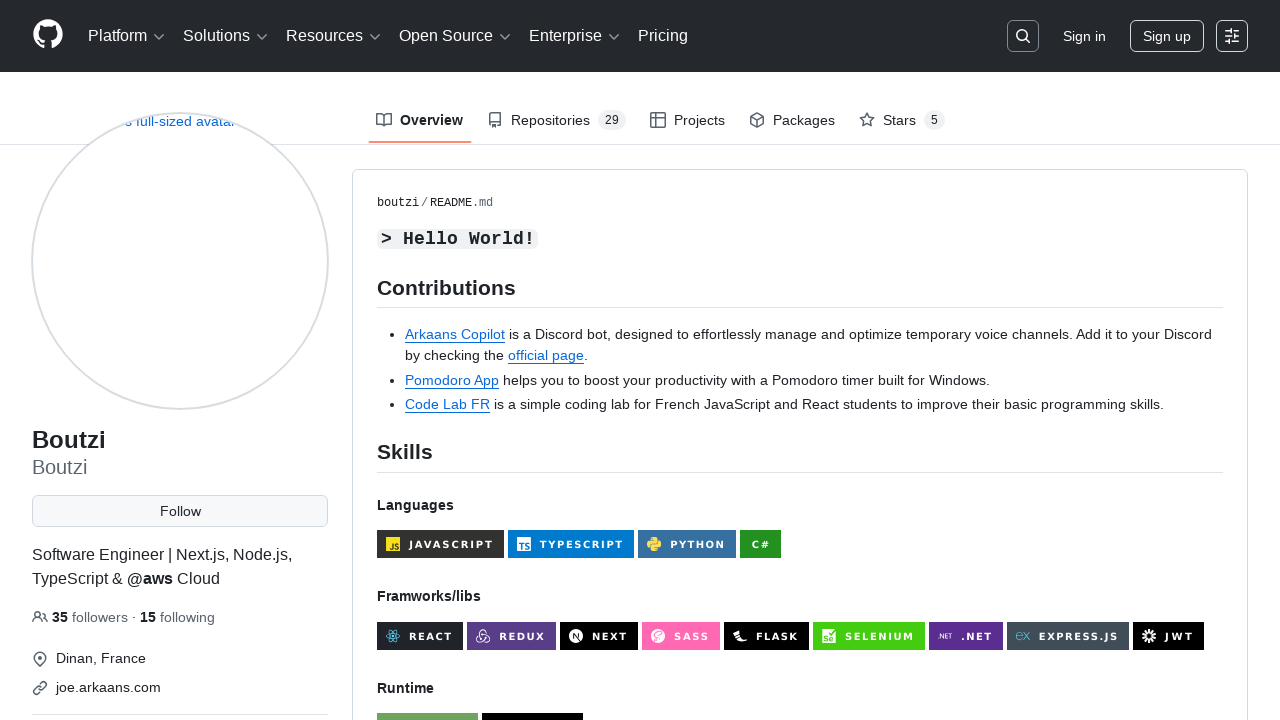

Profile container element is present and visible
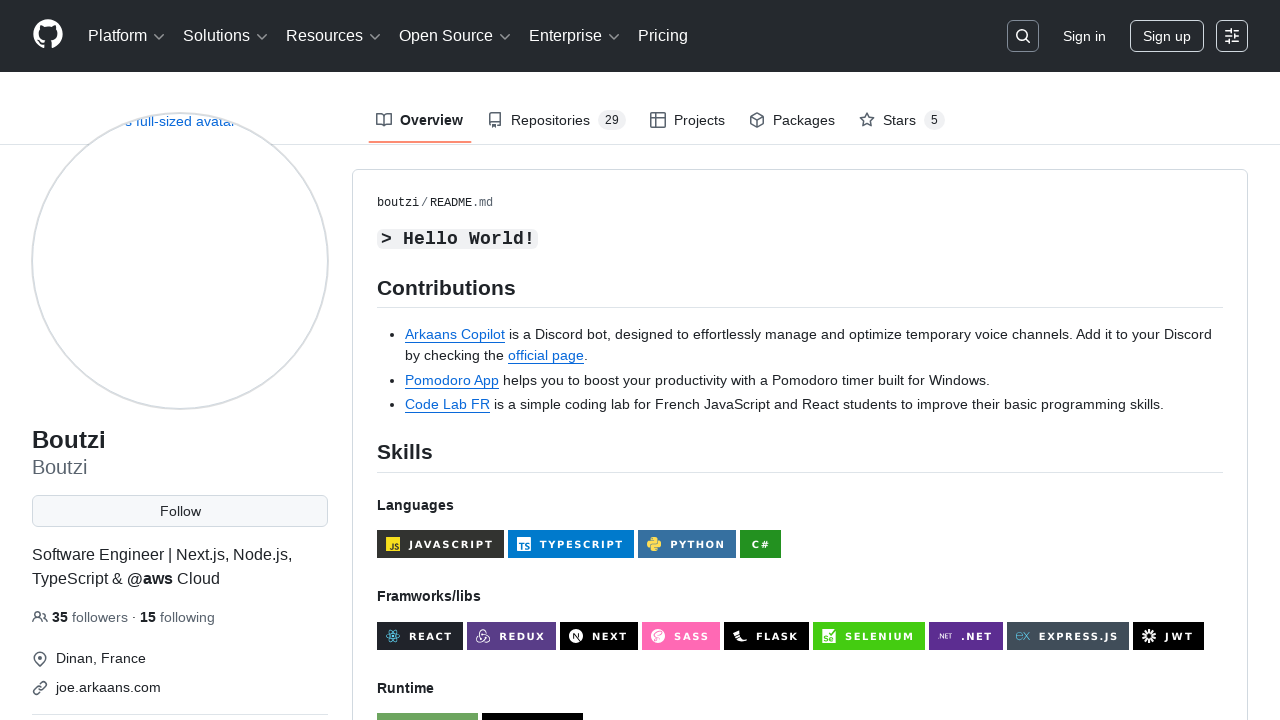

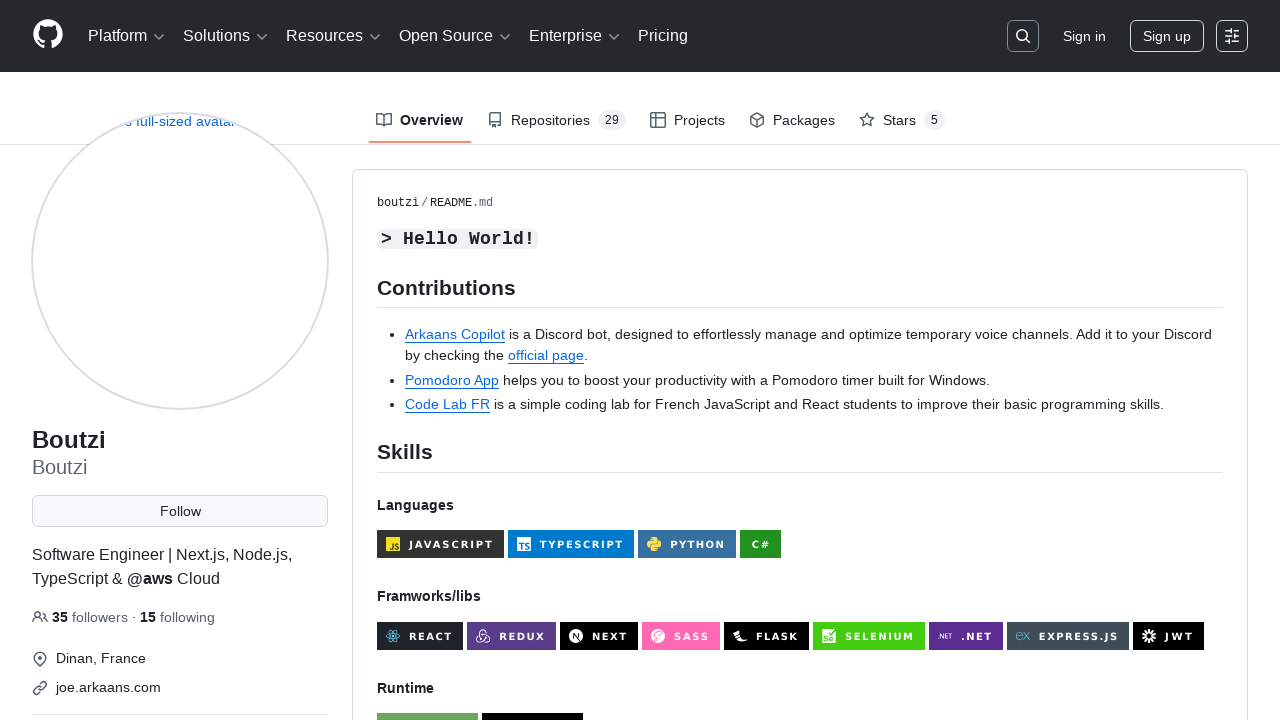